Tests navigation to the 3D Models page by clicking the "3D Модели" button

Starting URL: https://3ddd.ru/

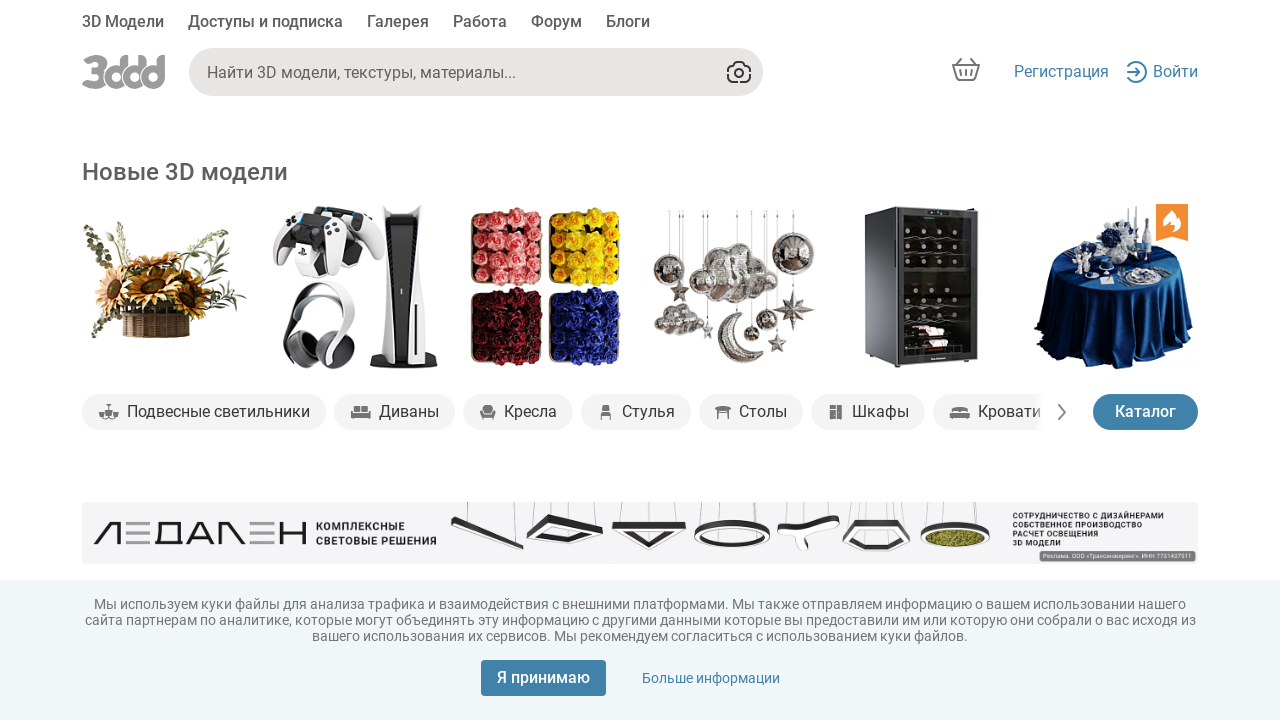

Clicked the '3D Модели' (3D Models) button at (123, 24) on xpath=//*[text()='3D Модели']
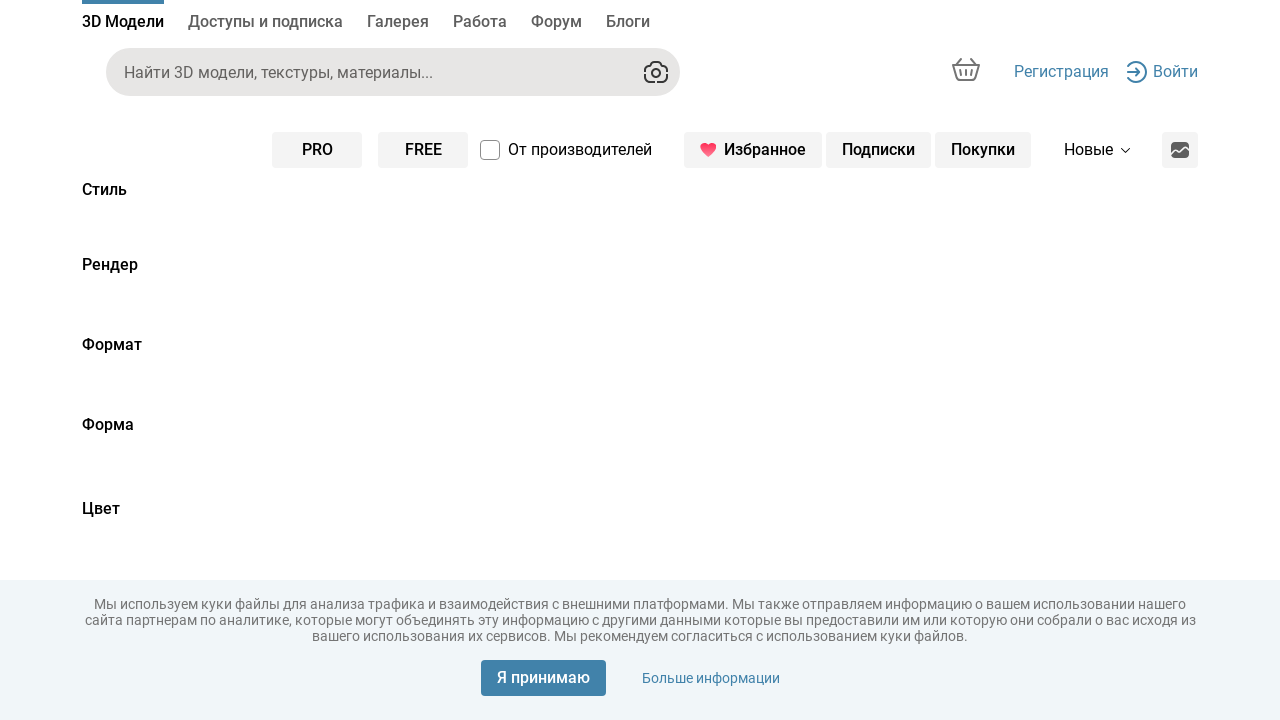

Waited for navigation to 3D Models page (https://3ddd.ru/3dmodels)
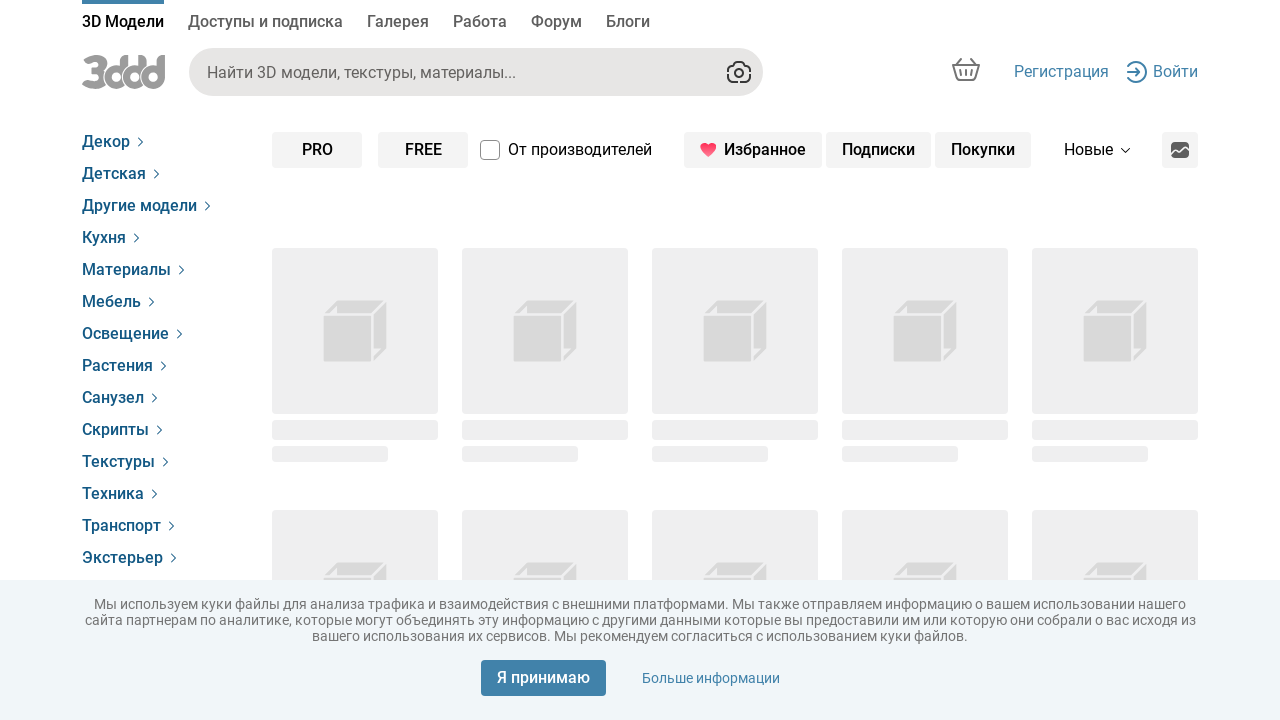

Verified current URL matches expected 3D Models page URL
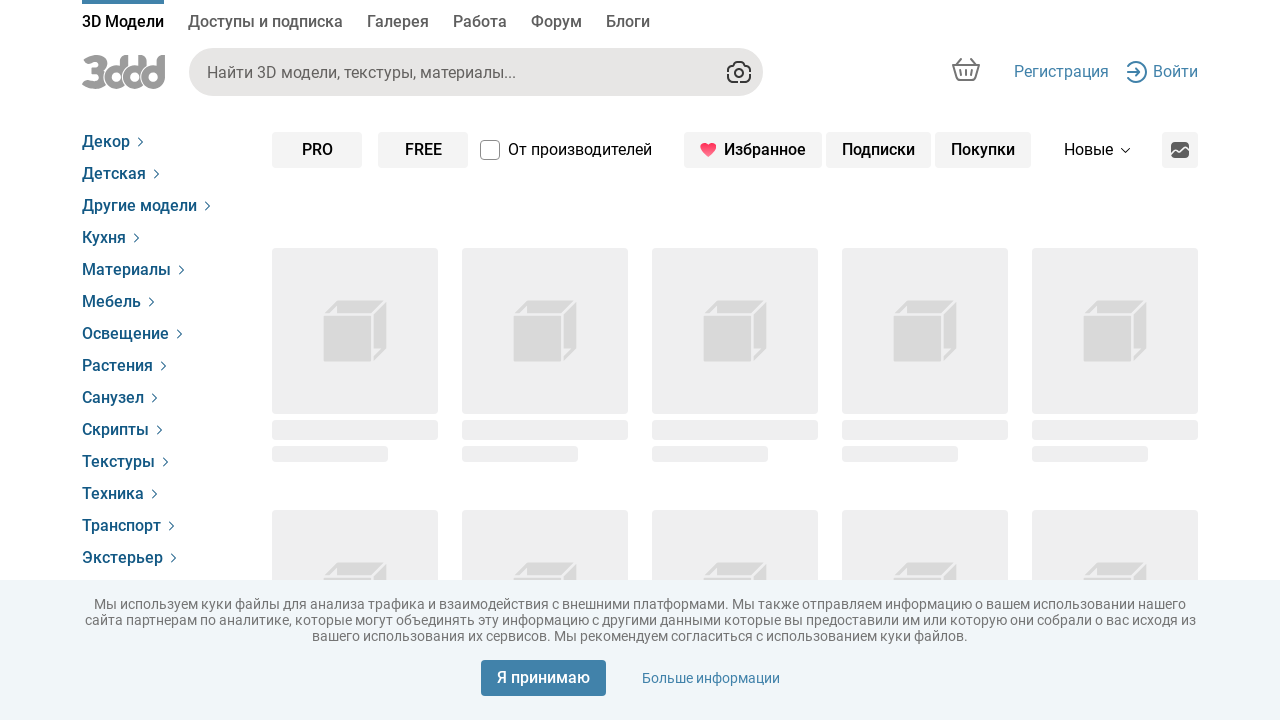

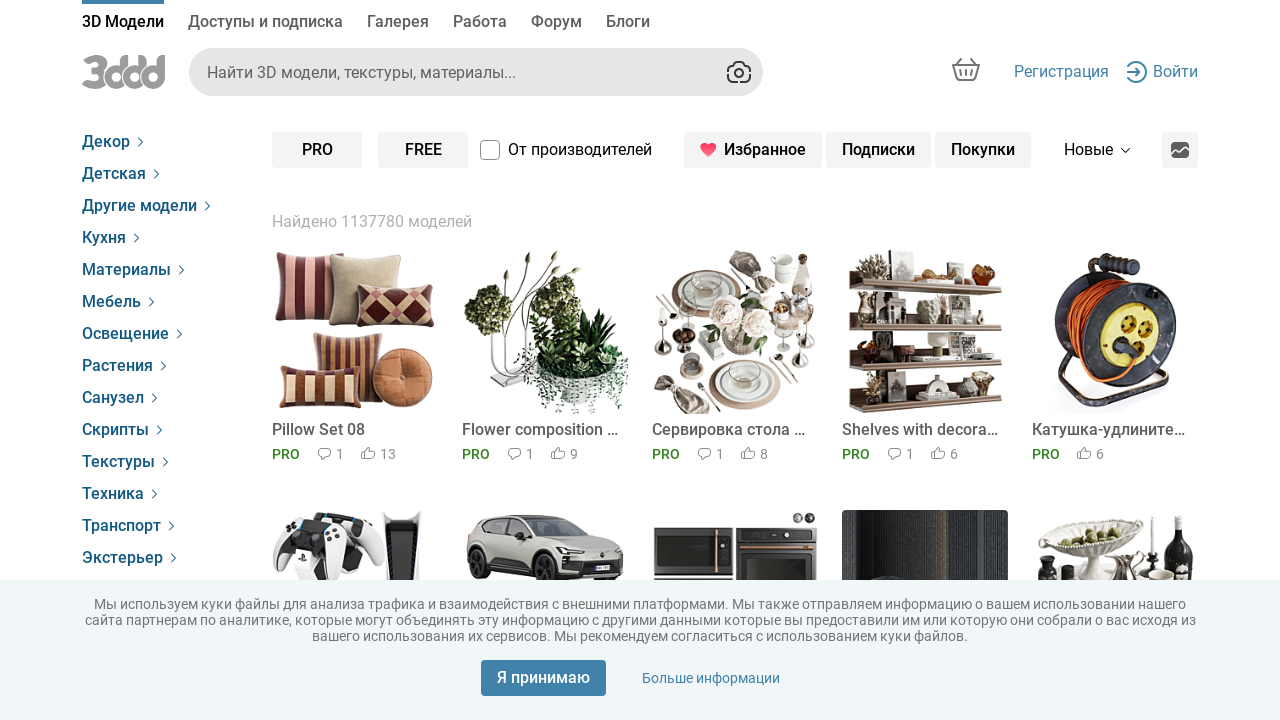